Tests browser navigation functionality by navigating to RedBus website, then using back, forward, and refresh browser controls

Starting URL: https://www.redbus.in/

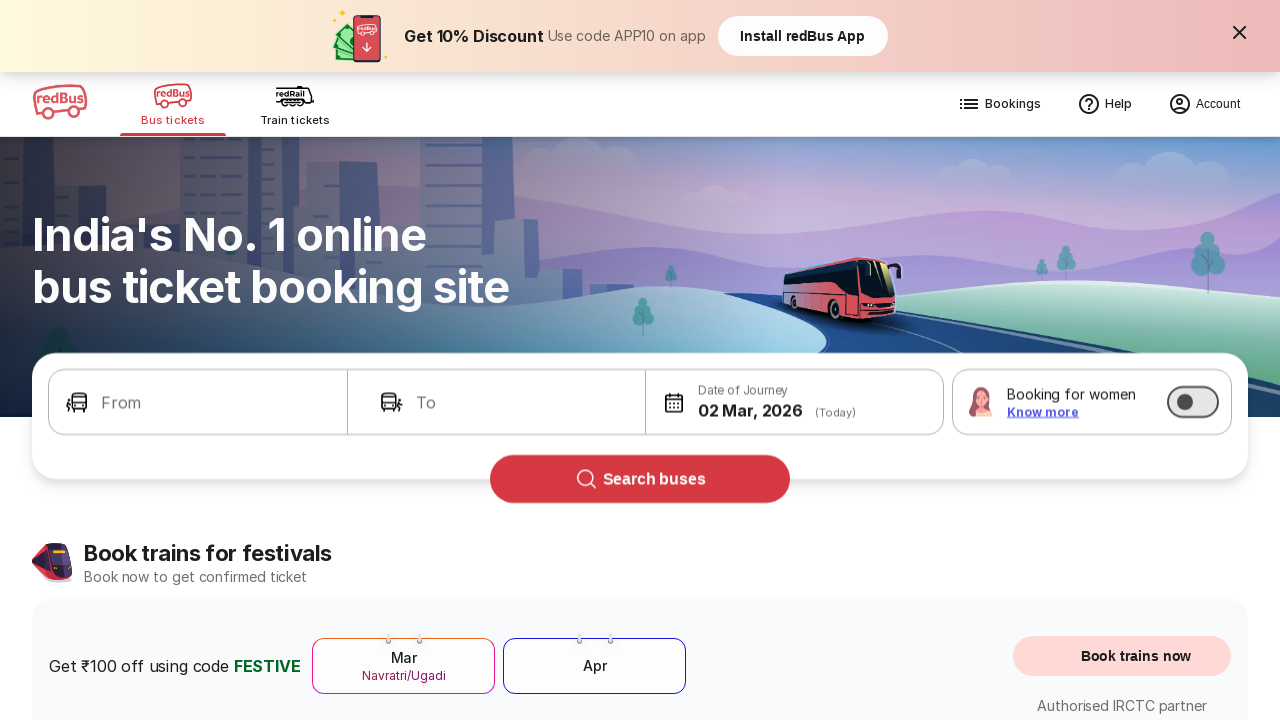

Navigated back using browser back button
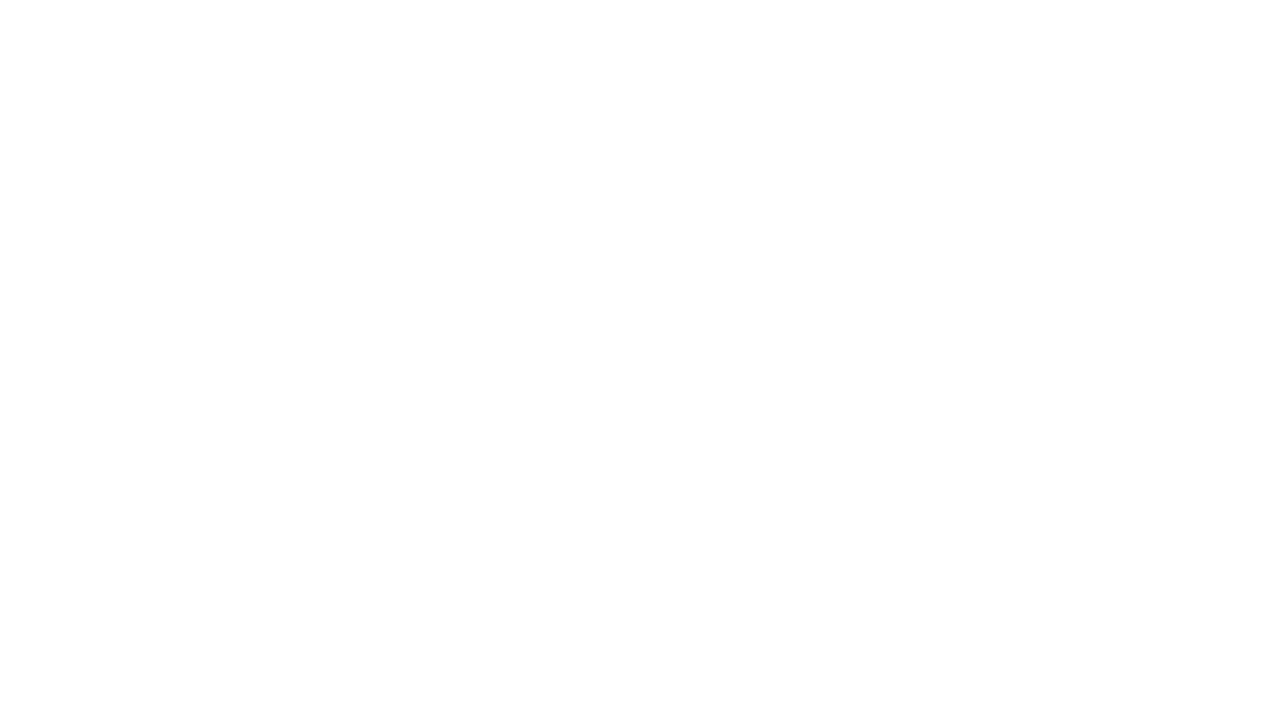

Waited 1 second for page state to settle
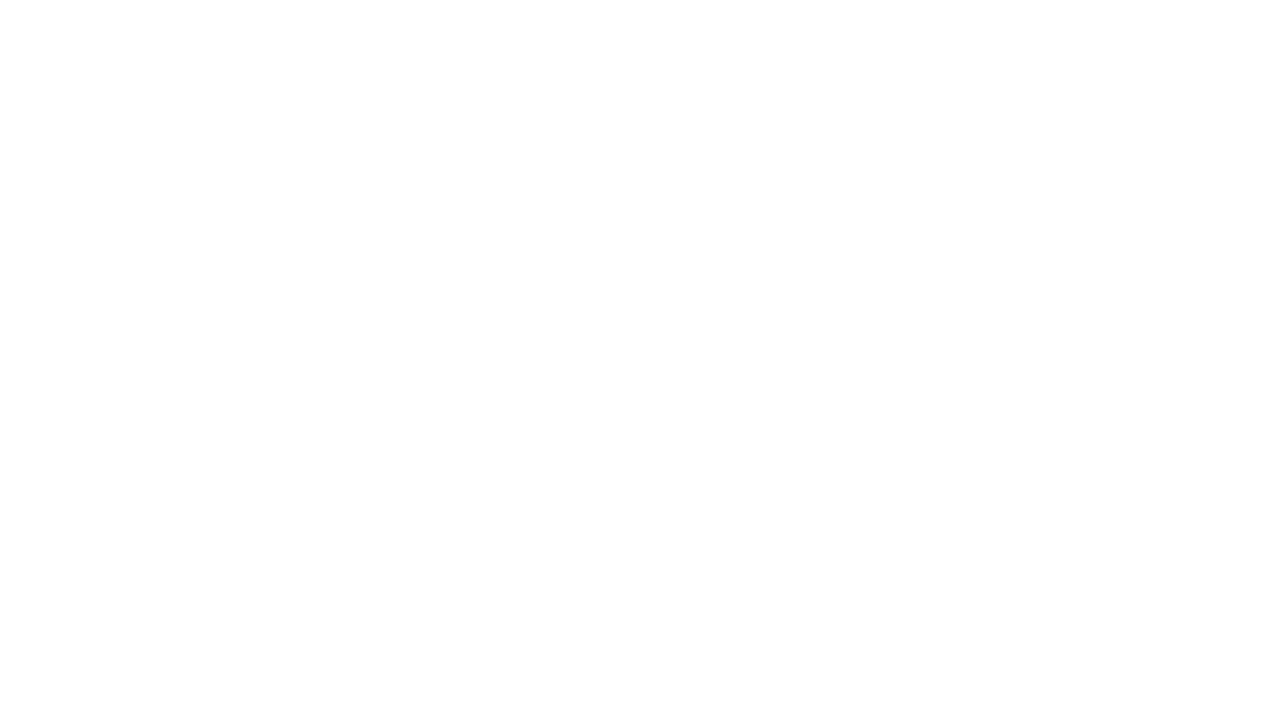

Navigated forward using browser forward button to return to RedBus
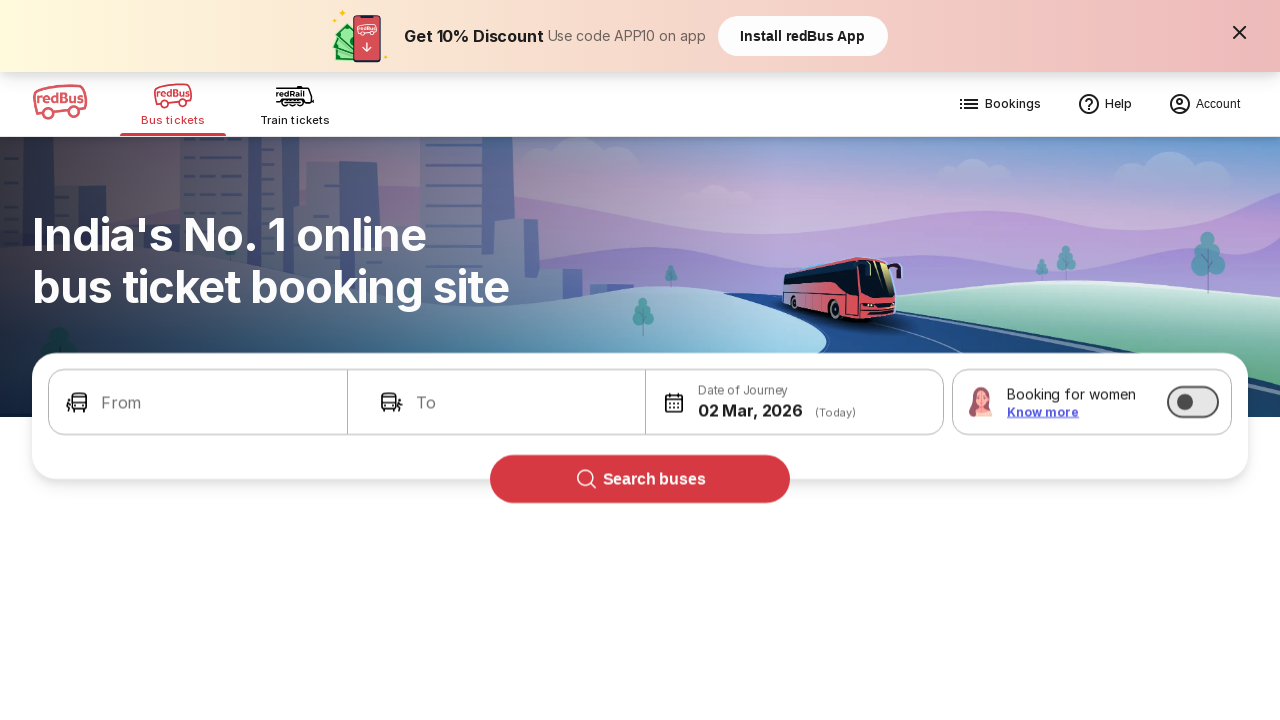

Waited for page to reach domcontentloaded state after forward navigation
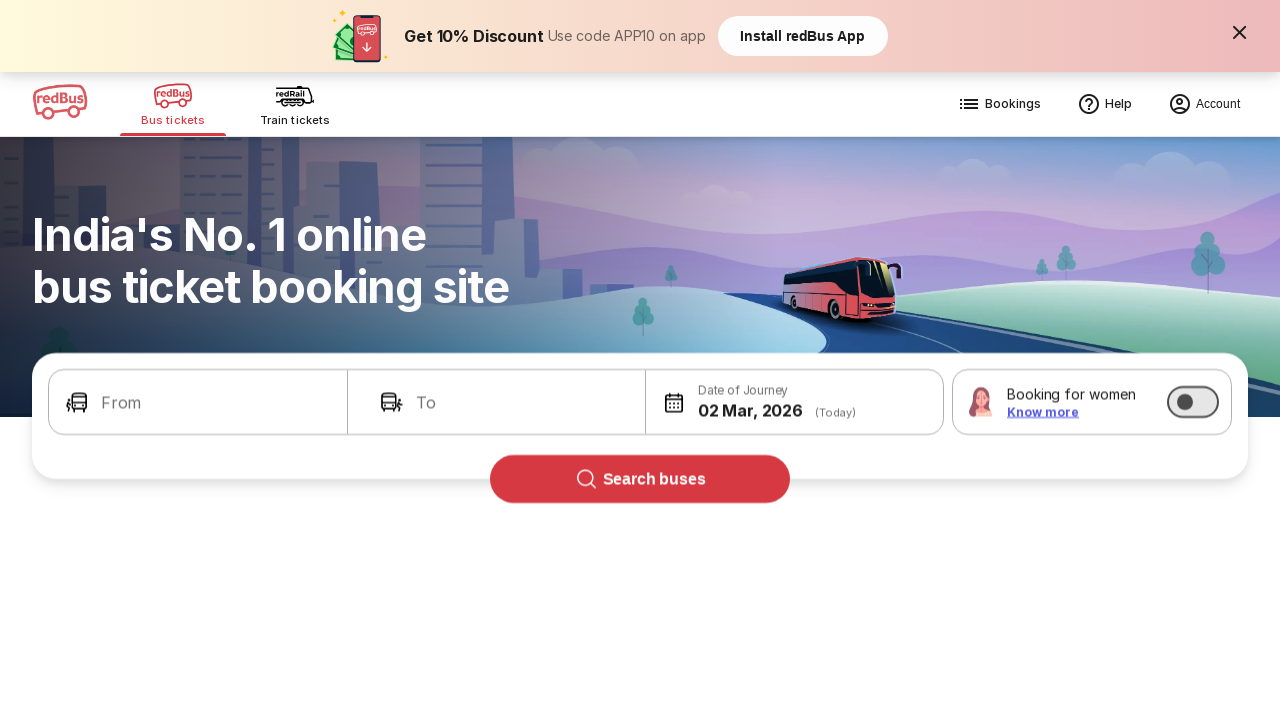

Refreshed the current page
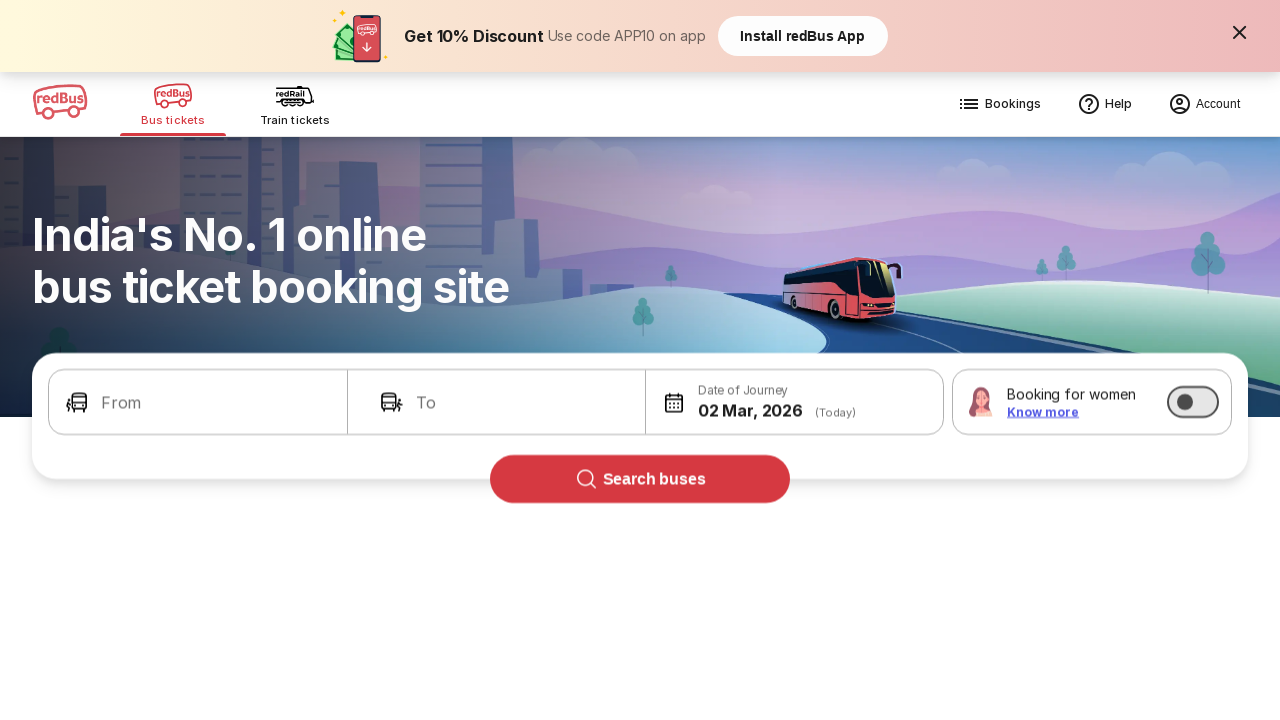

Waited for page to reach domcontentloaded state after refresh
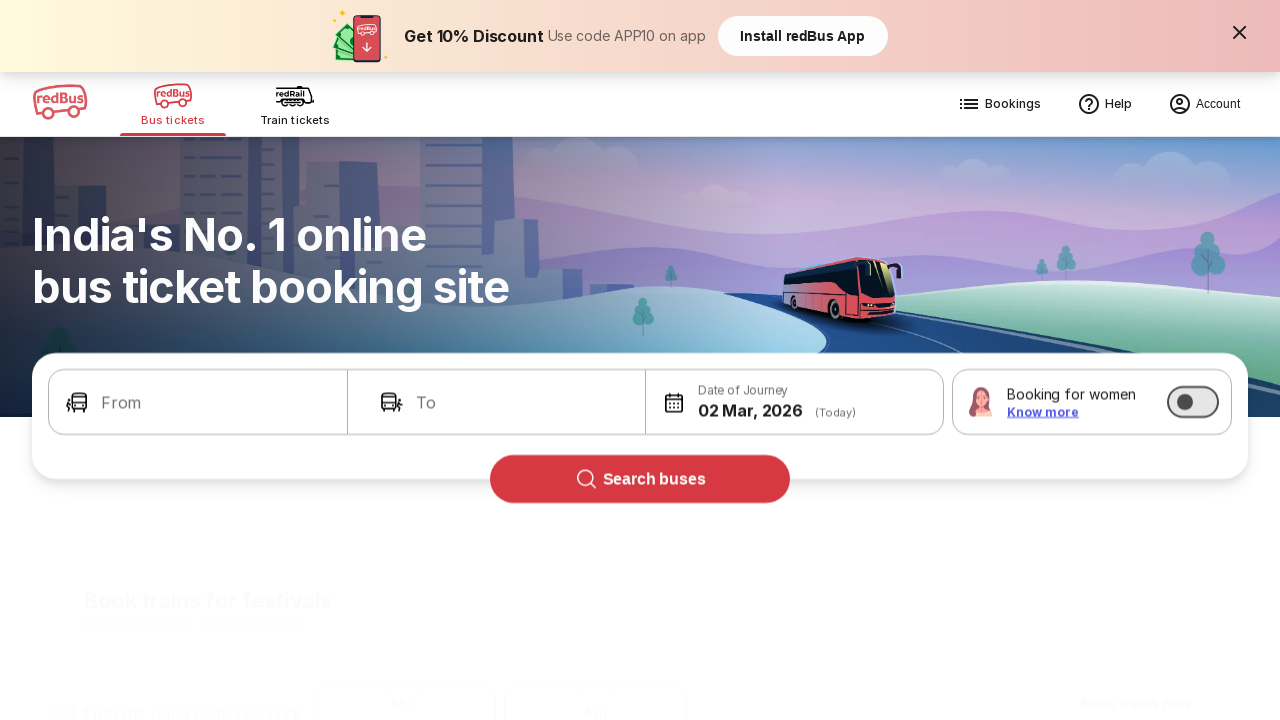

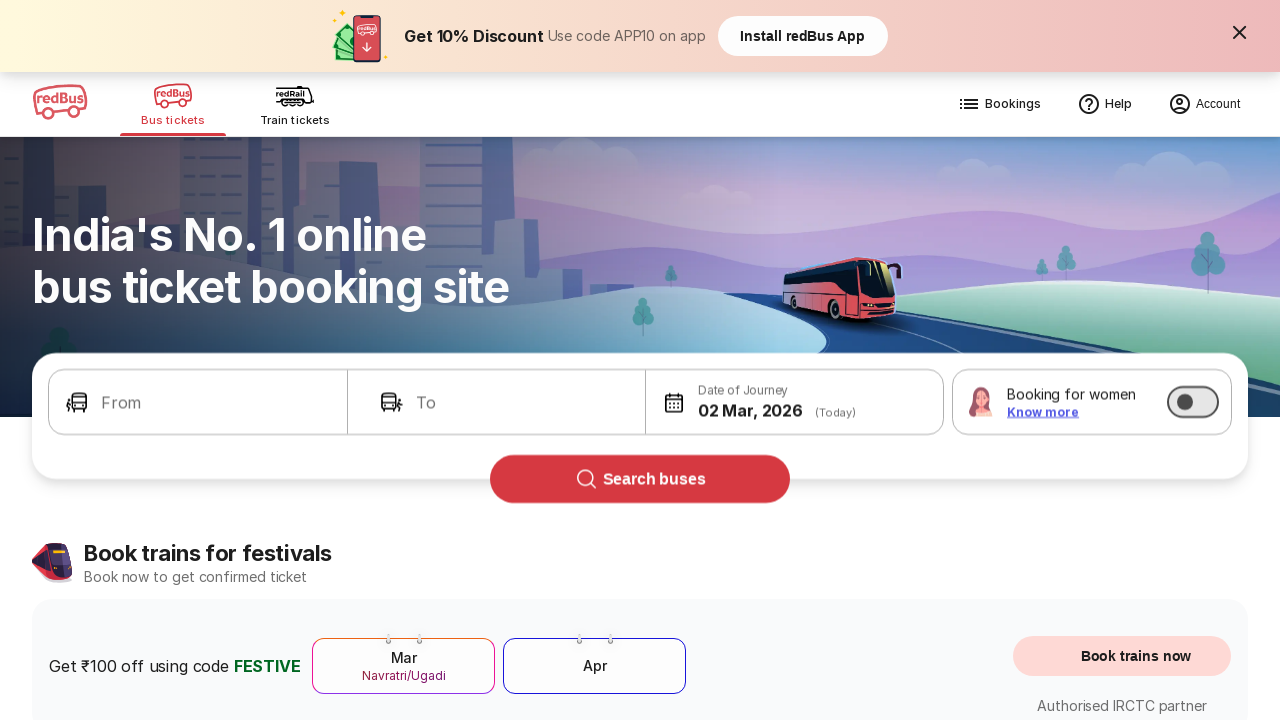